Tests form filling functionality on a practice Angular website by entering a name, email, and clicking a checkbox

Starting URL: https://rahulshettyacademy.com/angularpractice/

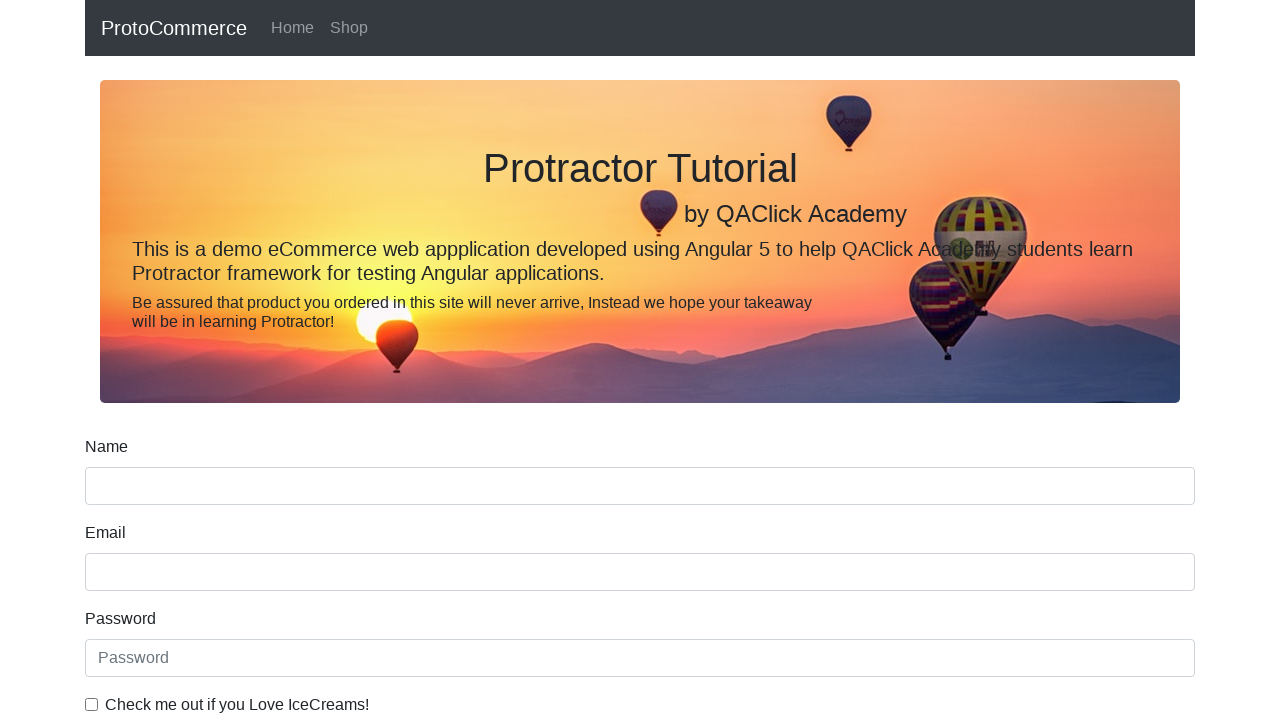

Filled name field with 'Carlos Martinez' on input[name='name']
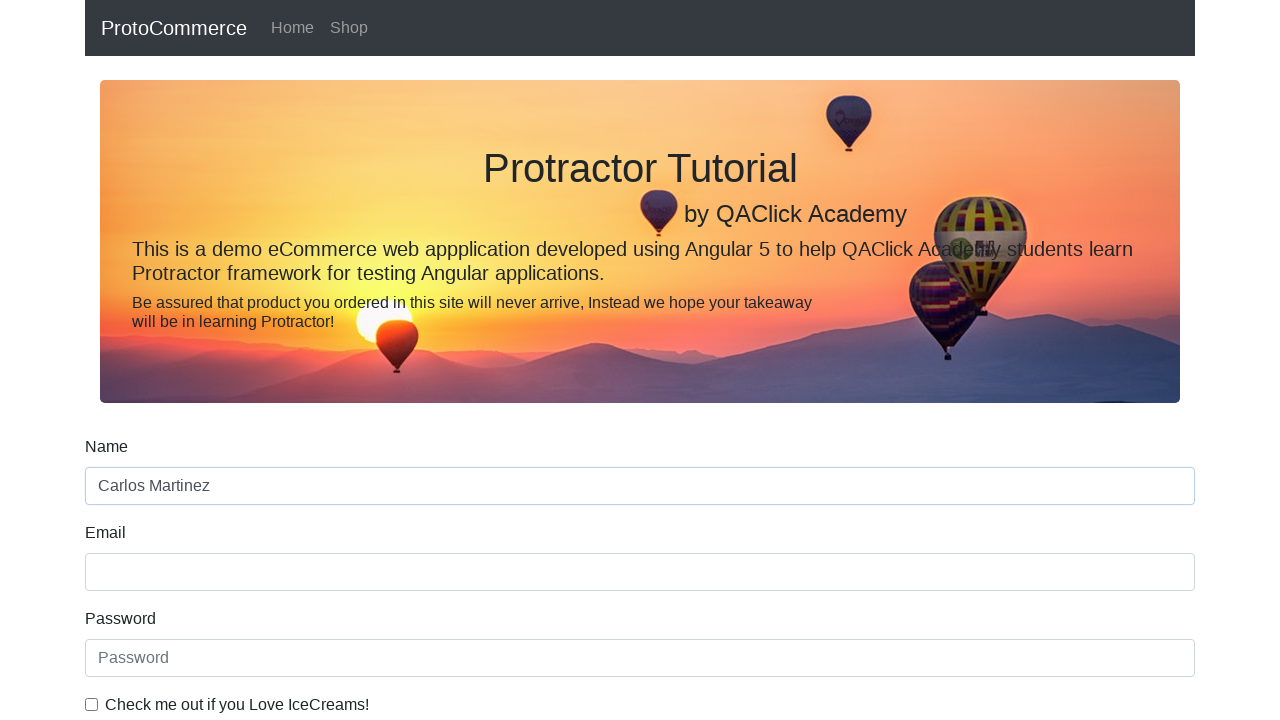

Filled email field with 'carlos.martinez@testmail.com' on input[name='email']
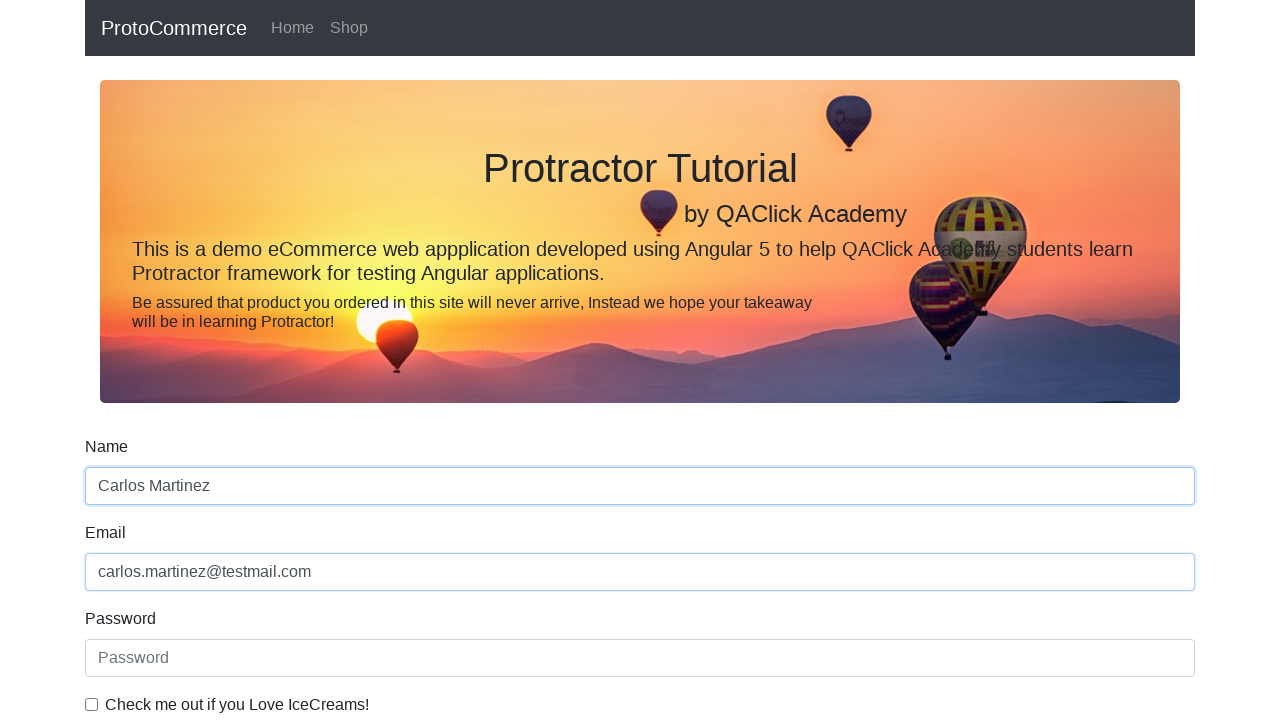

Clicked the example checkbox at (92, 704) on #exampleCheck1
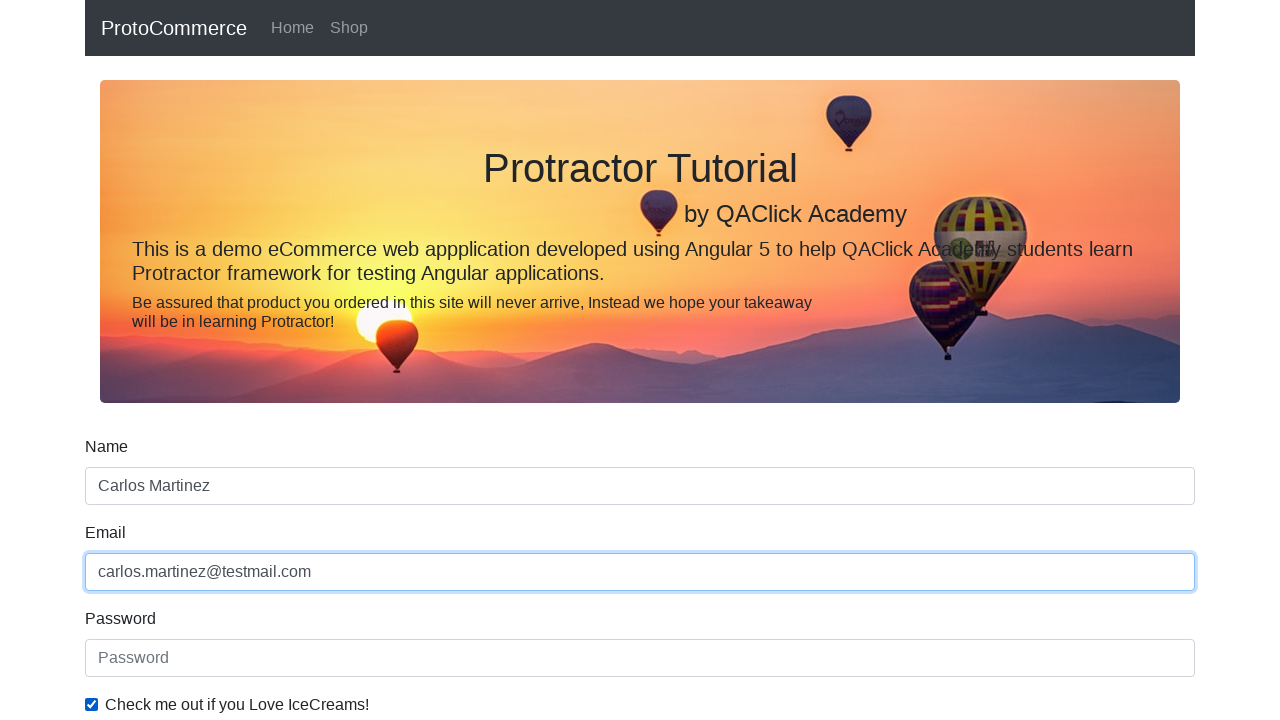

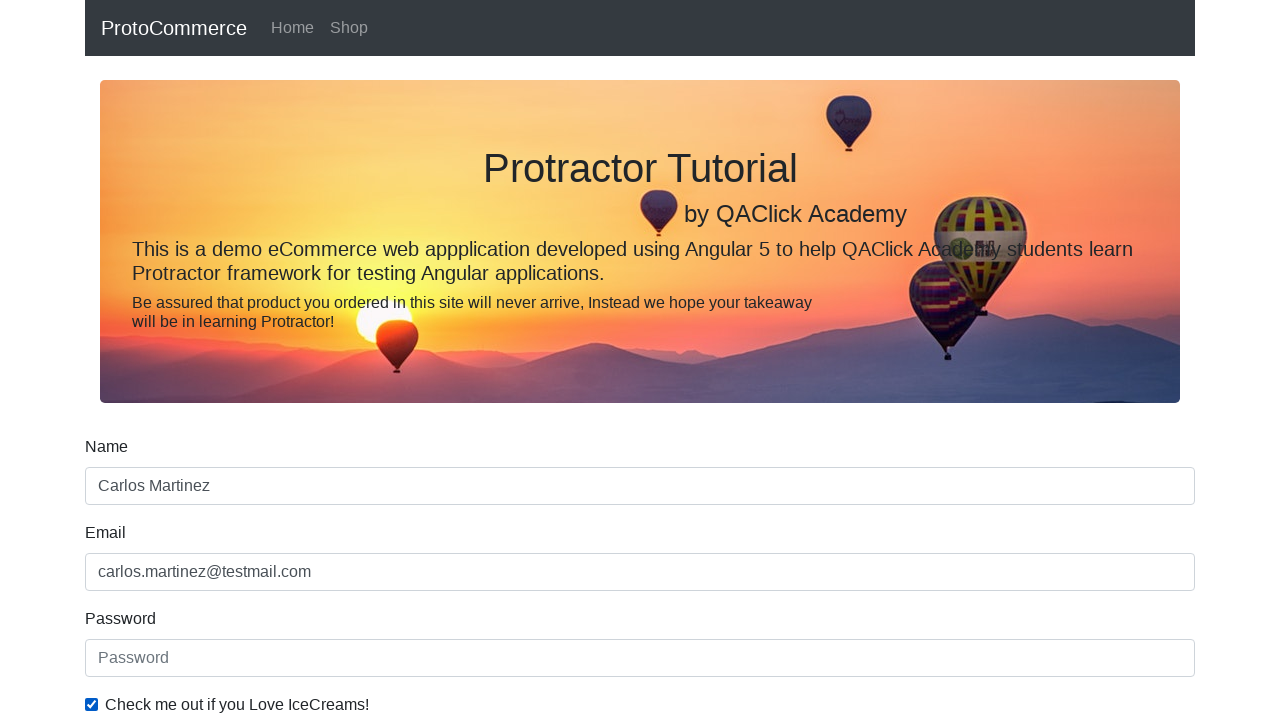